Tests the text-box form by filling in full name, email, current address, and permanent address fields, then submitting the form and verifying the output displays correctly.

Starting URL: https://demoqa.com/text-box

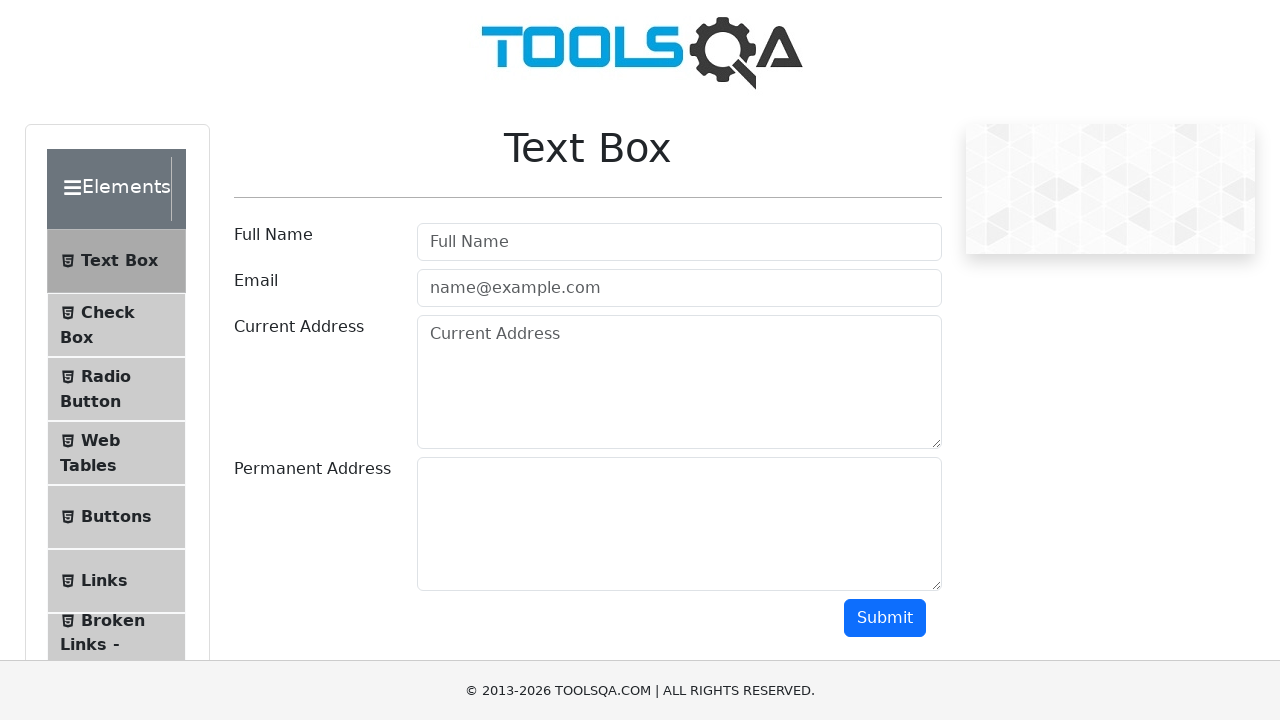

Filled Full Name field with 'Ahmet' on #userName
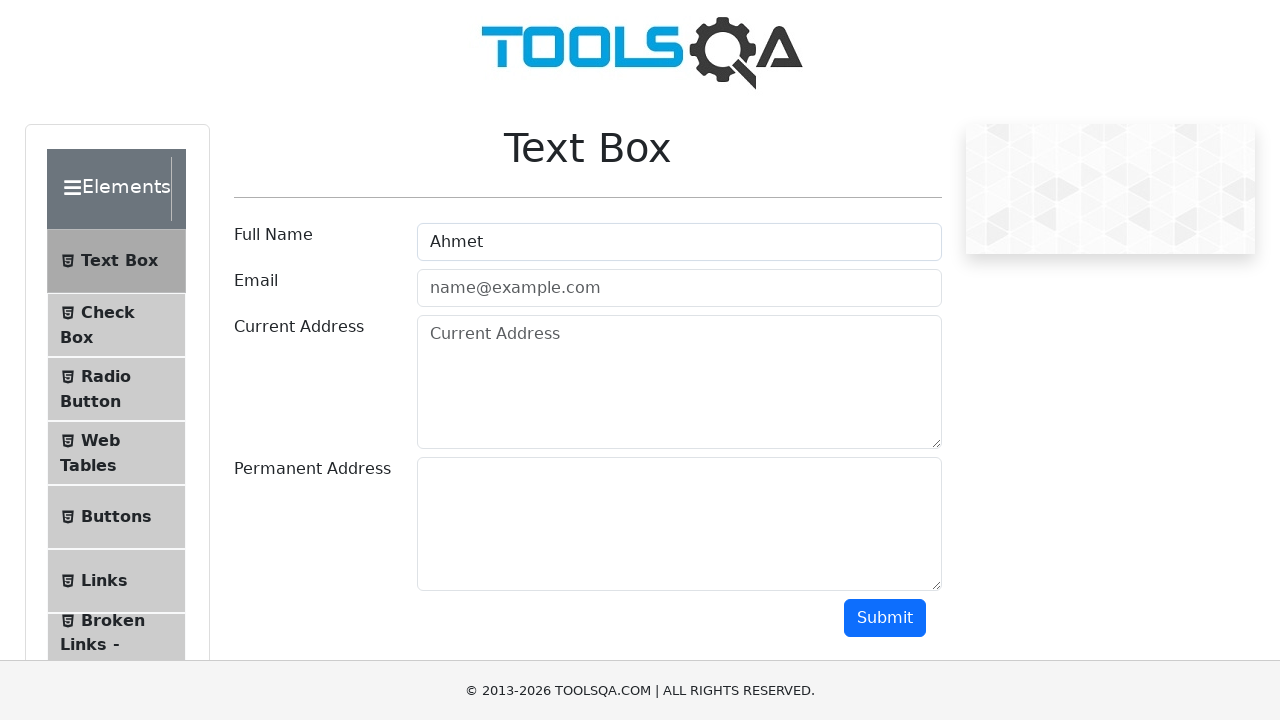

Filled Email field with 'ahmet@ben.com' on #userEmail
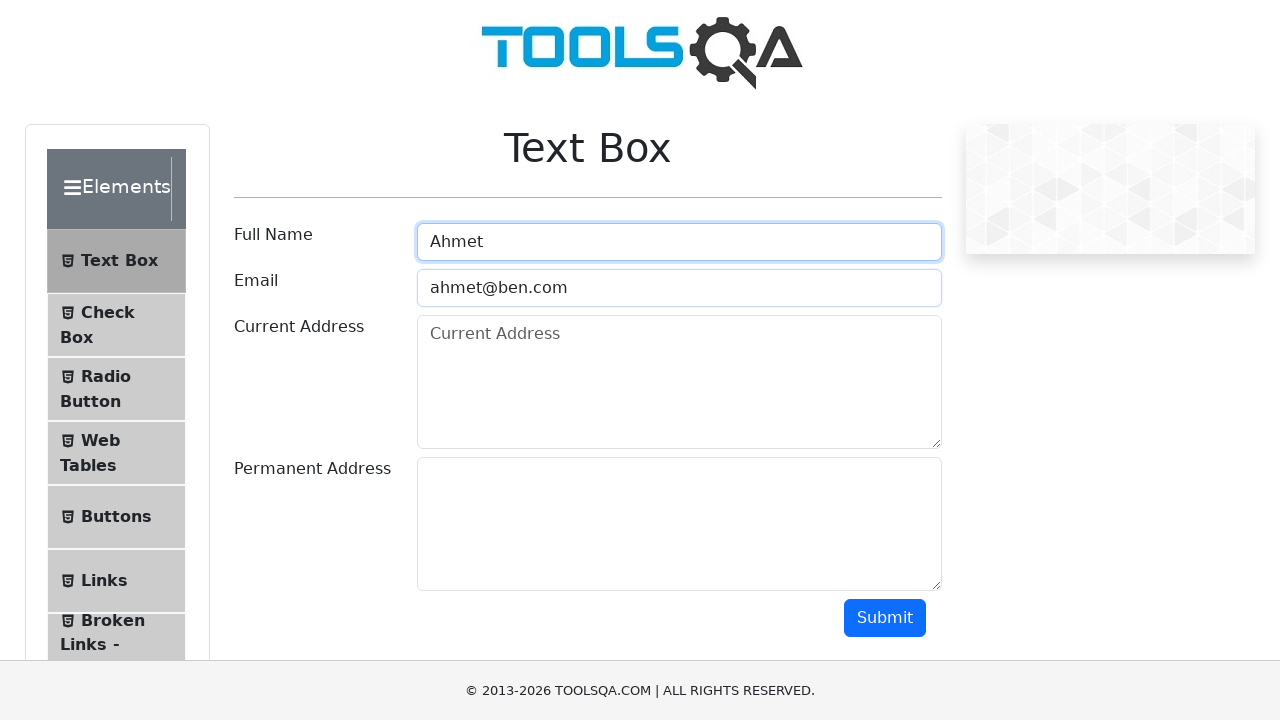

Filled Current Address field with 'istanbul' on #currentAddress
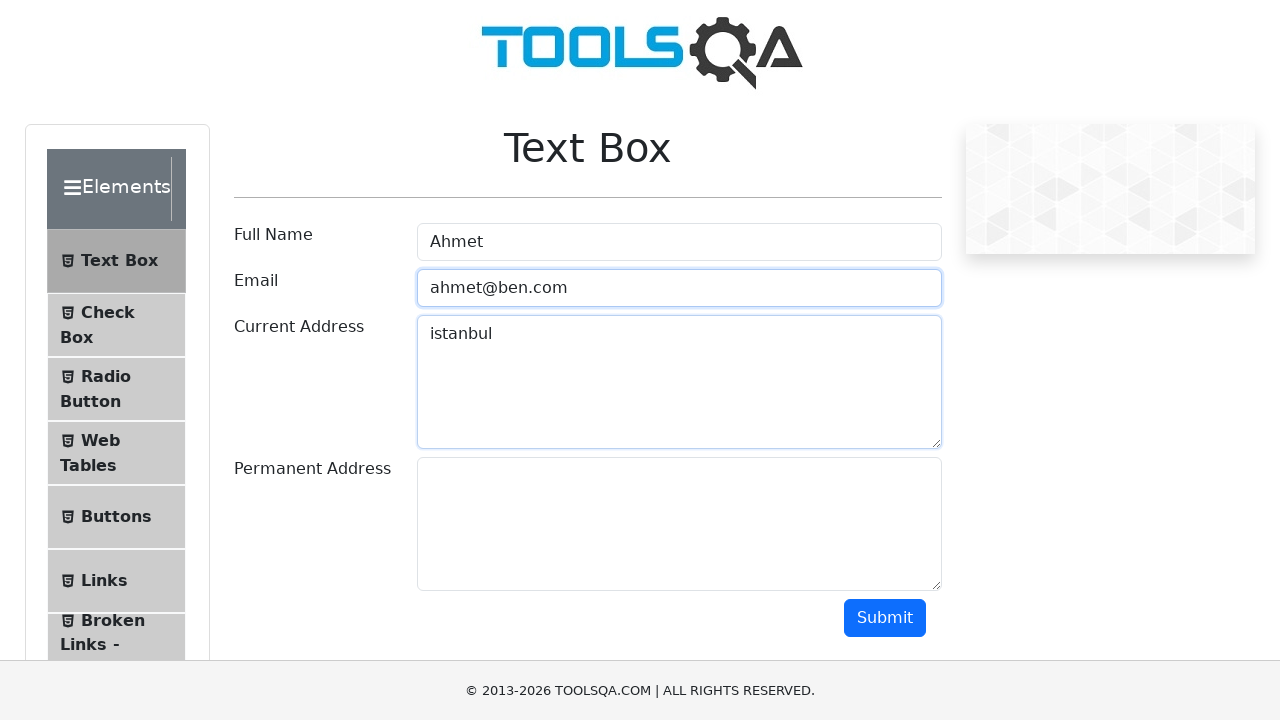

Filled Permanent Address field with 'izmir' on #permanentAddress
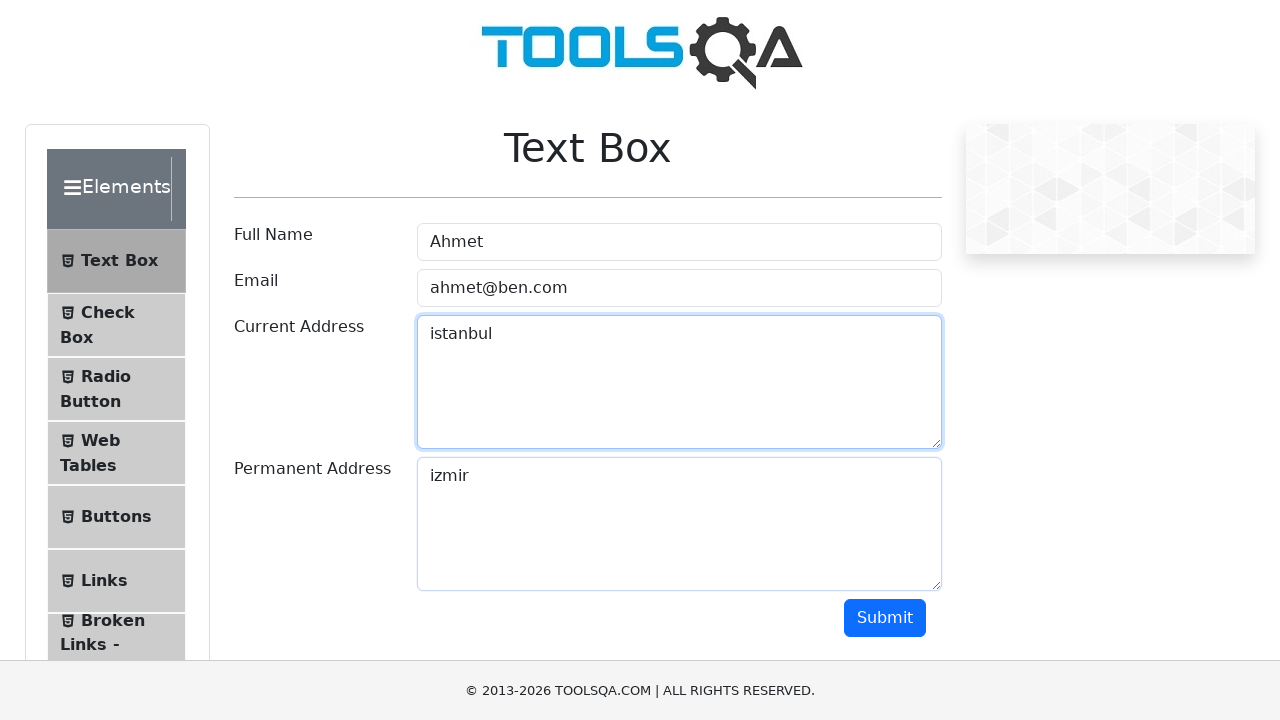

Clicked Submit button to submit the form at (885, 618) on #submit
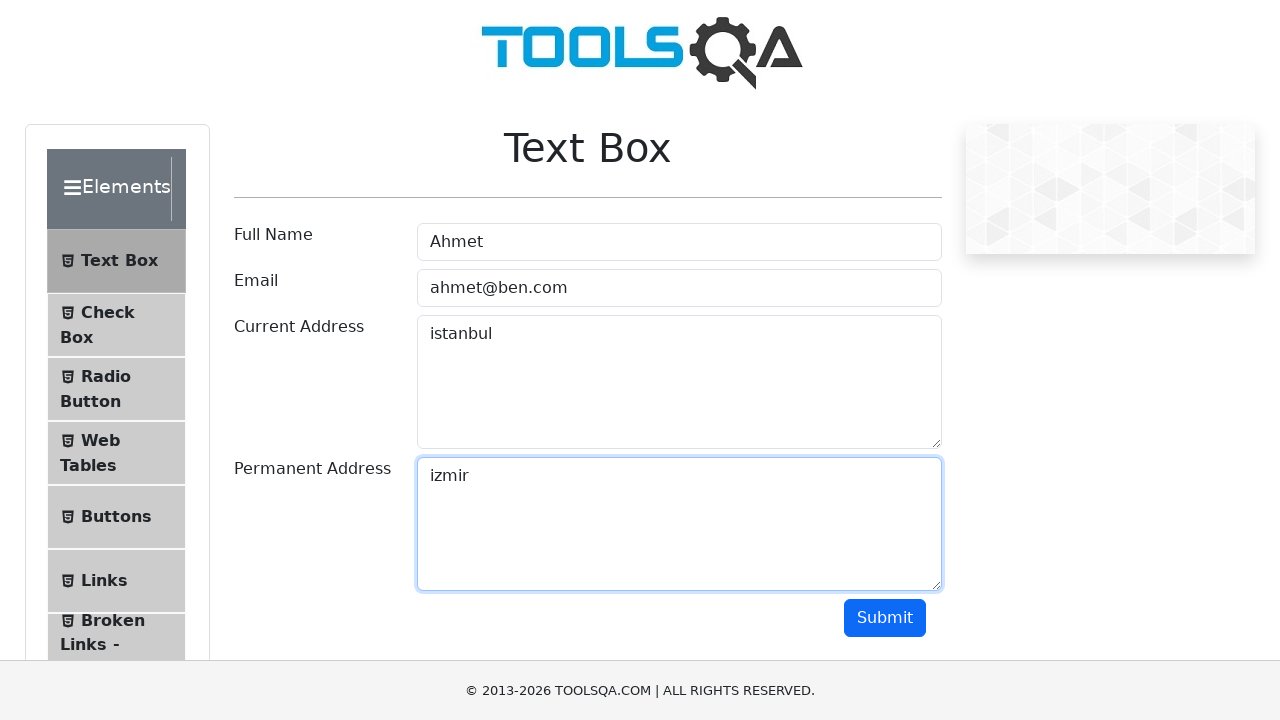

Form output loaded and name field is visible
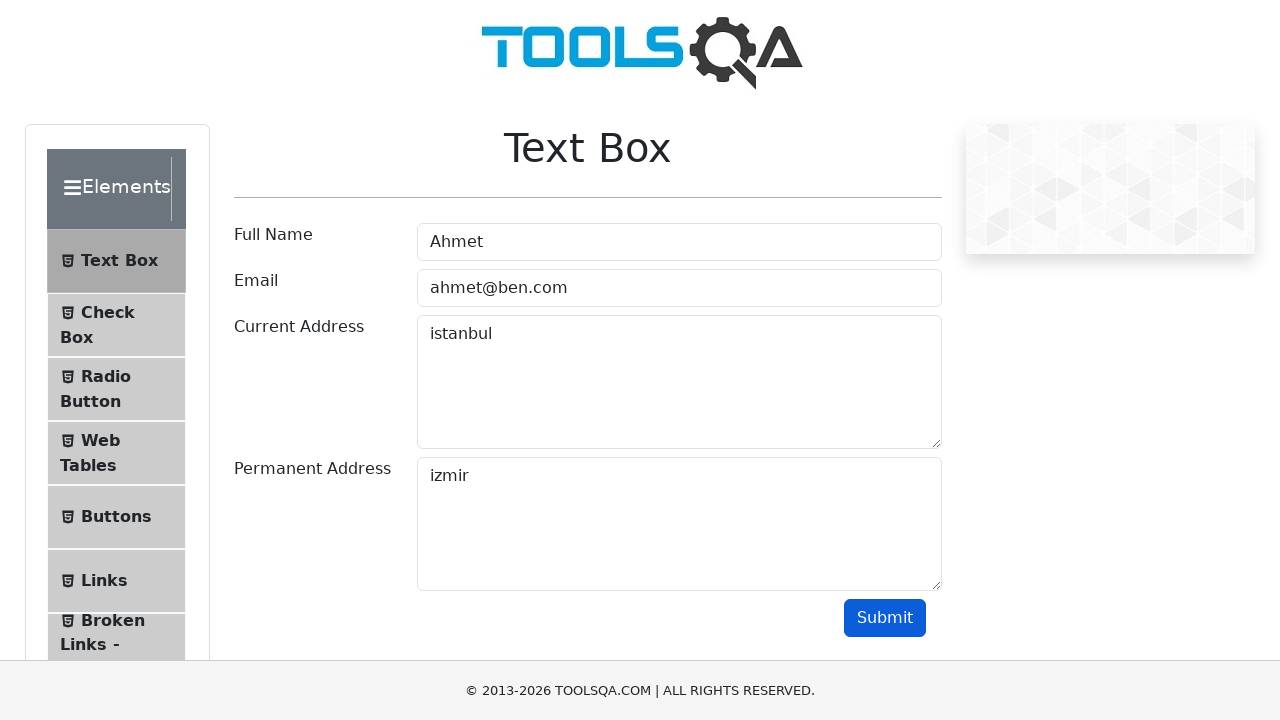

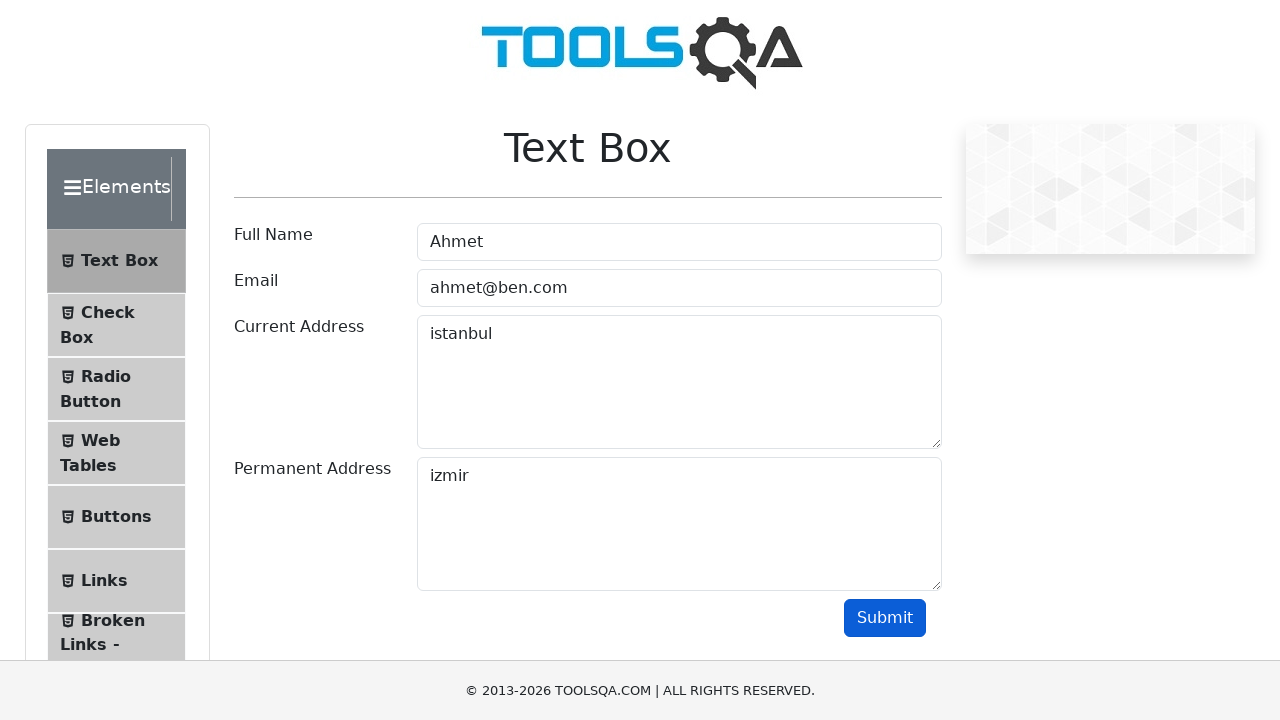